Tests selecting the current date from the jQuery UI datepicker calendar by verifying the month, year, and day match today's date, then clicking to select it.

Starting URL: https://jqueryui.com/datepicker/

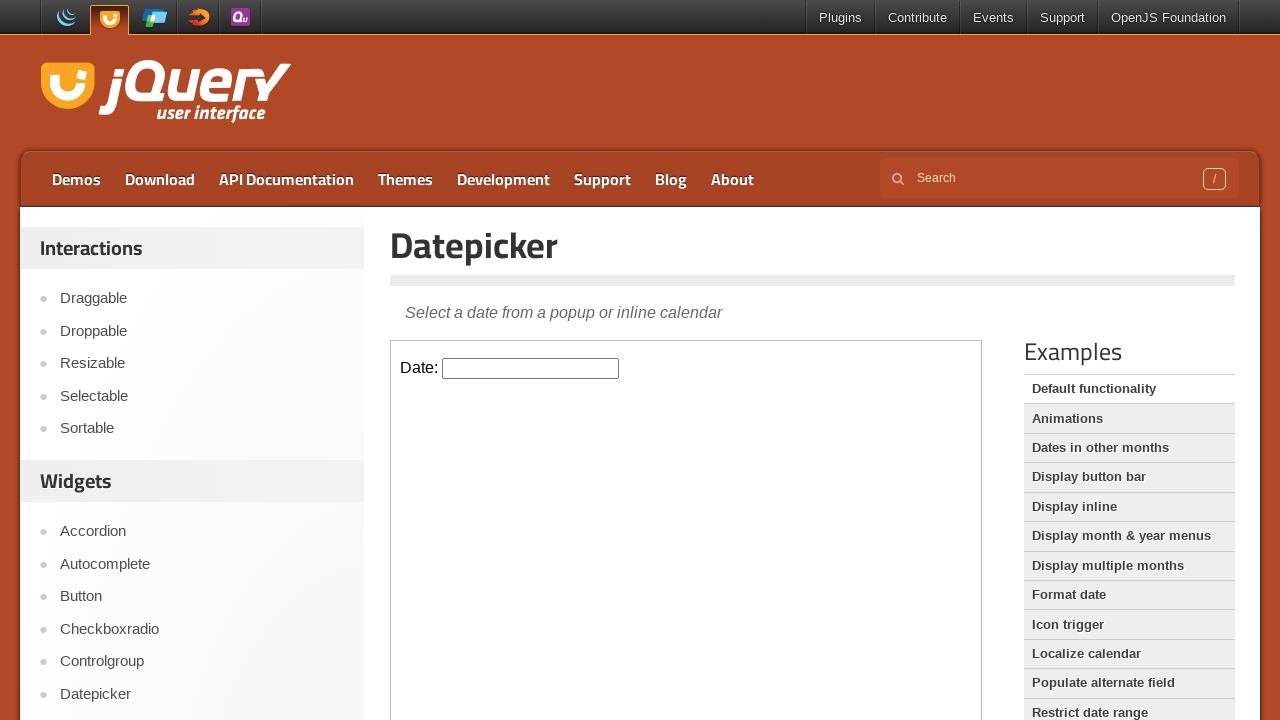

Waited for demo iframe to be visible
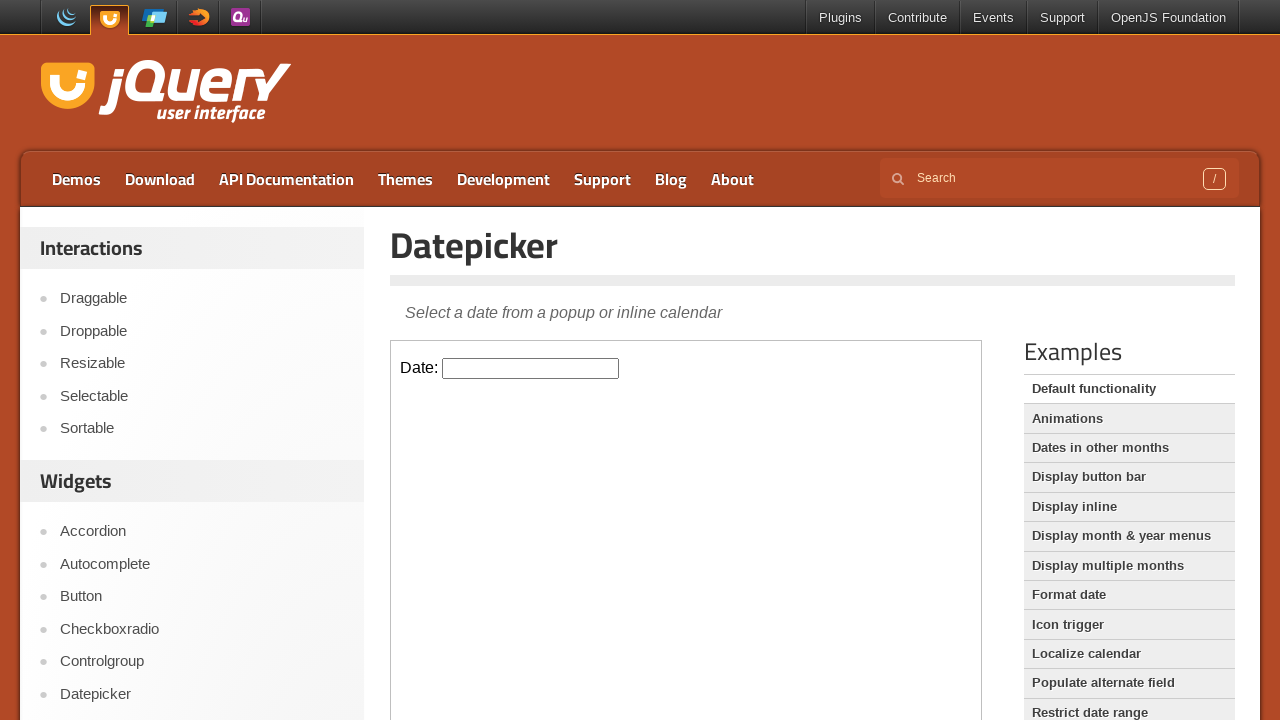

Located and switched to datepicker iframe
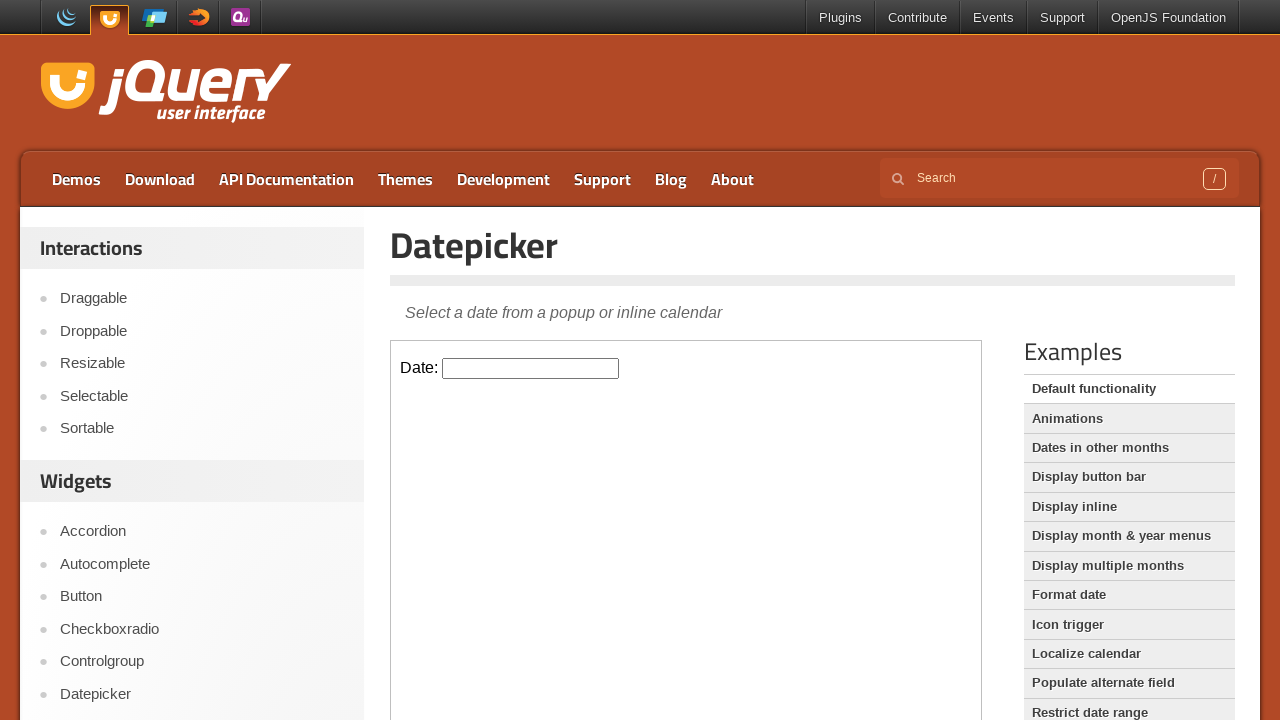

Waited for datepicker input to be visible
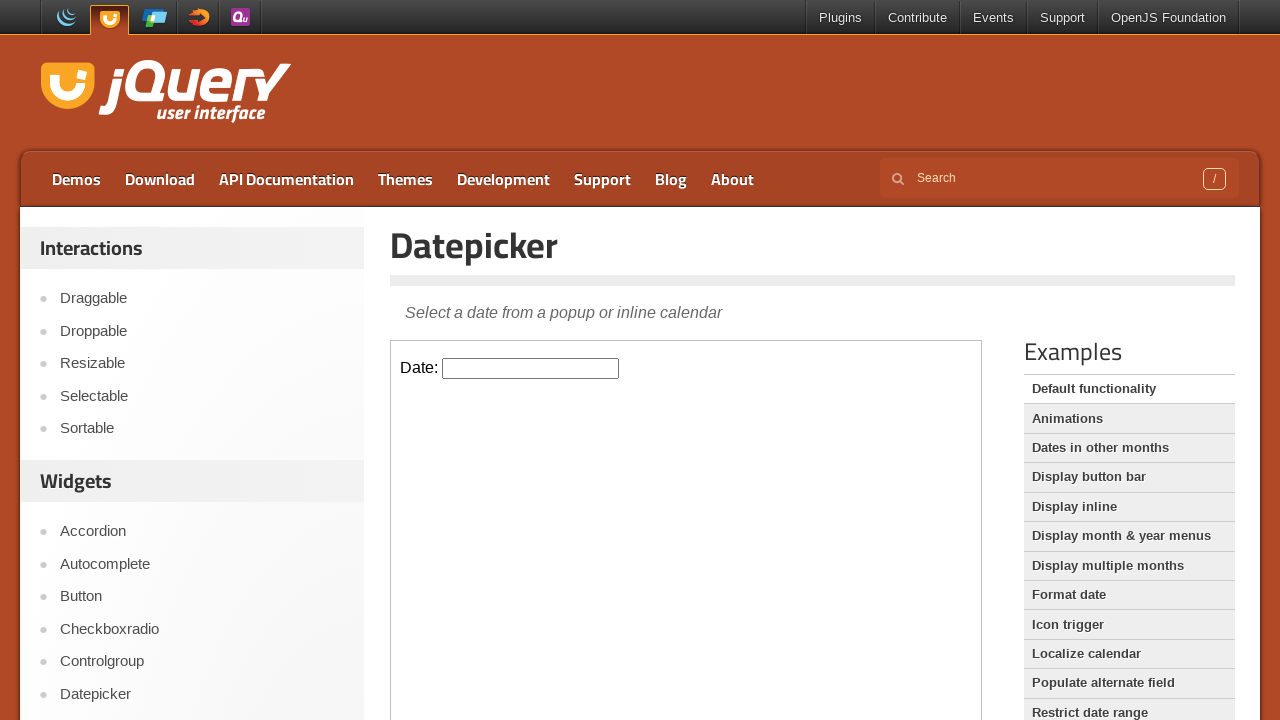

Clicked datepicker input to open calendar at (531, 368) on iframe.demo-frame >> internal:control=enter-frame >> input.hasDatepicker
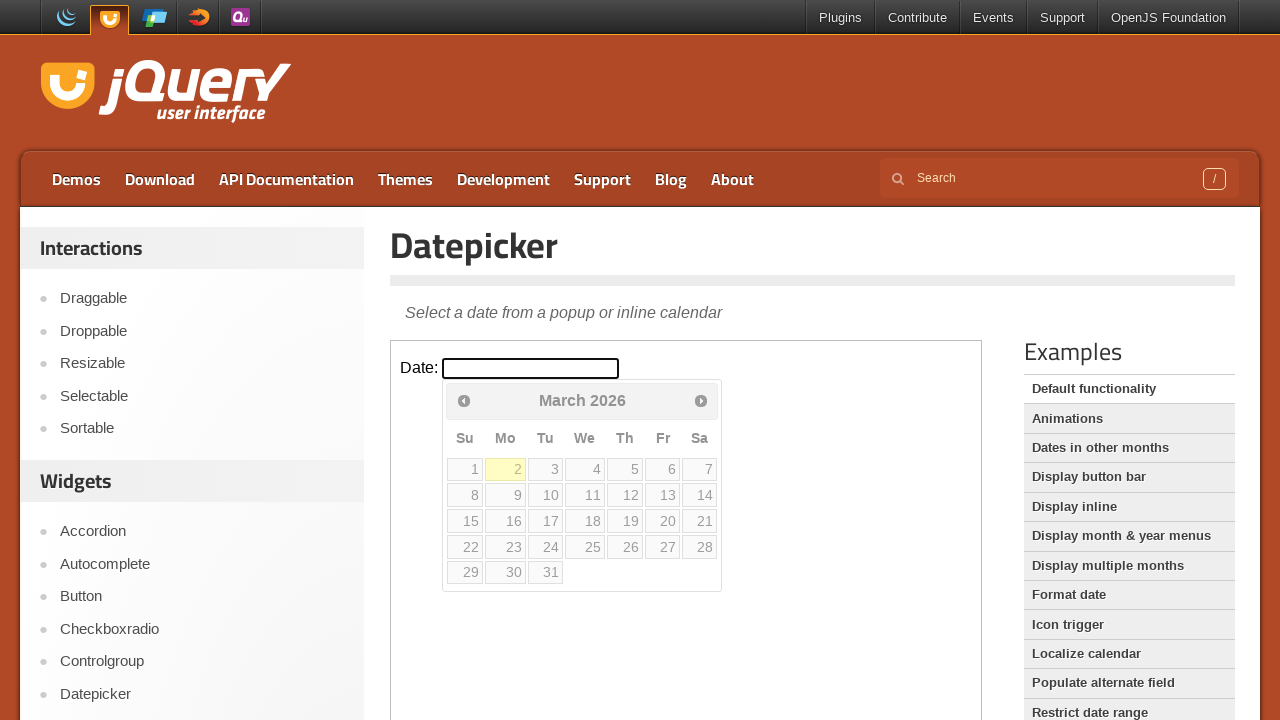

Verified current month 'March' is displayed in calendar
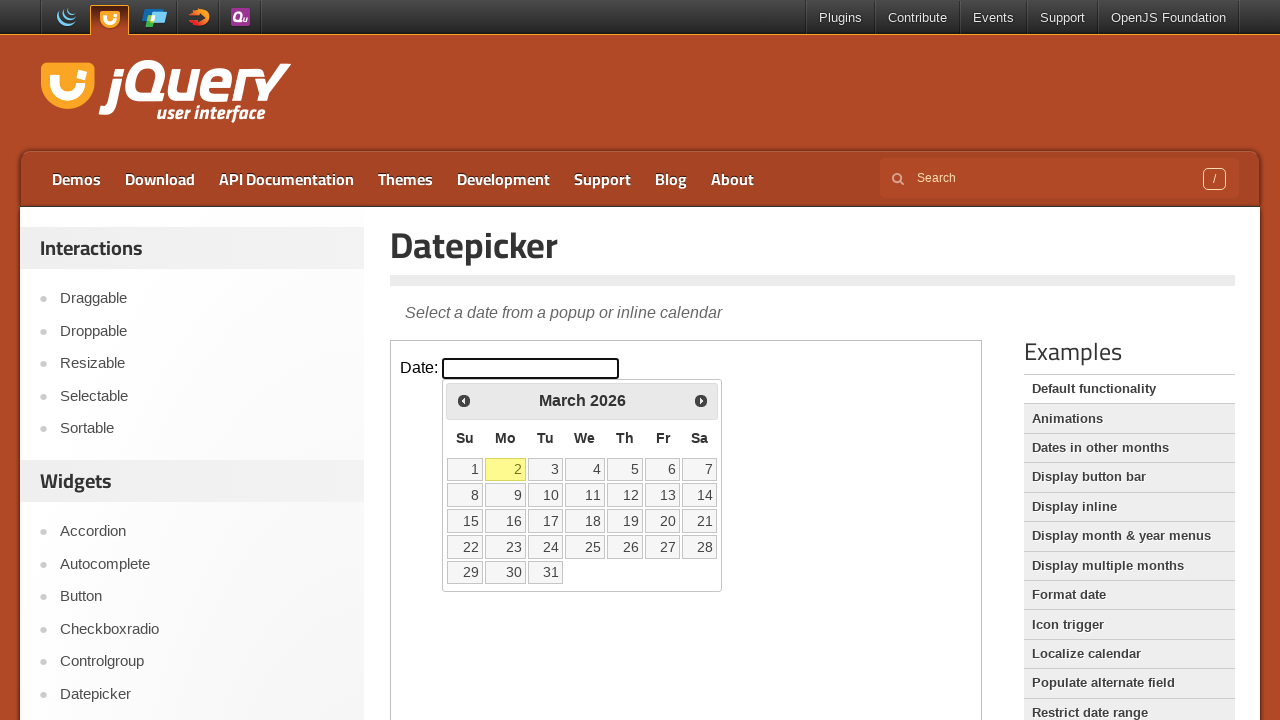

Verified current year '2026' is displayed in calendar
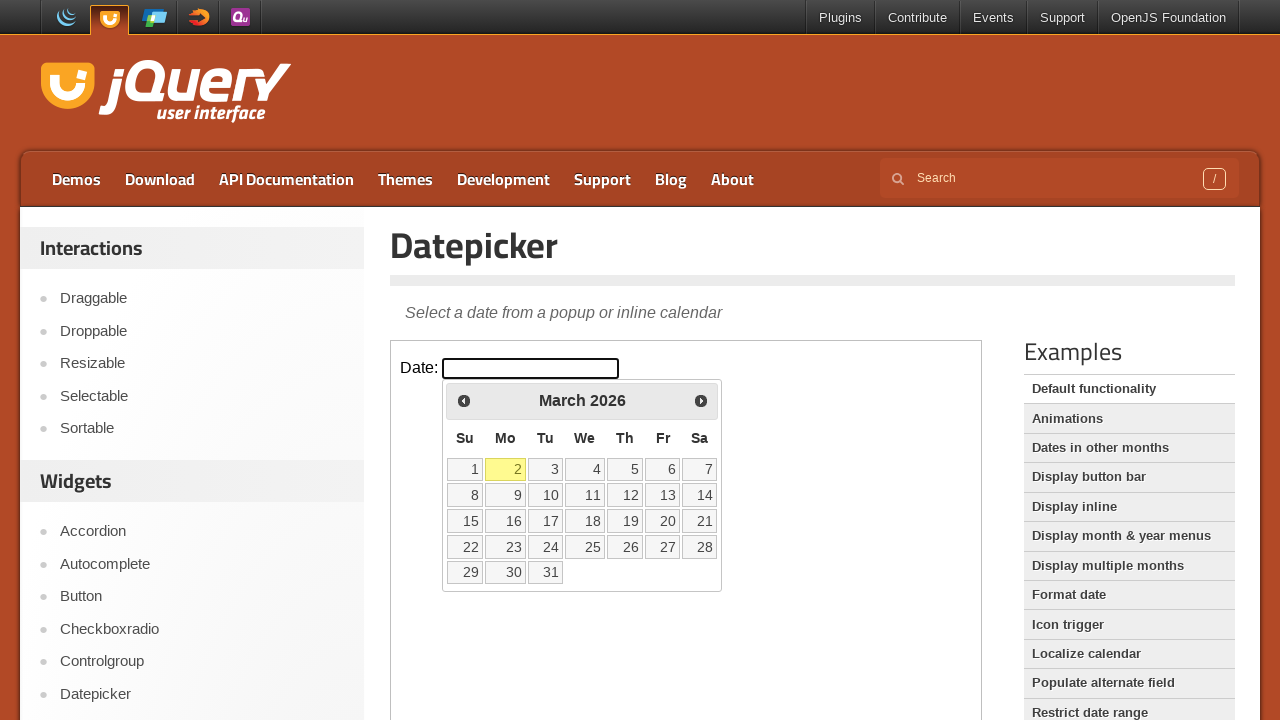

Waited for current day '2' to be visible in calendar
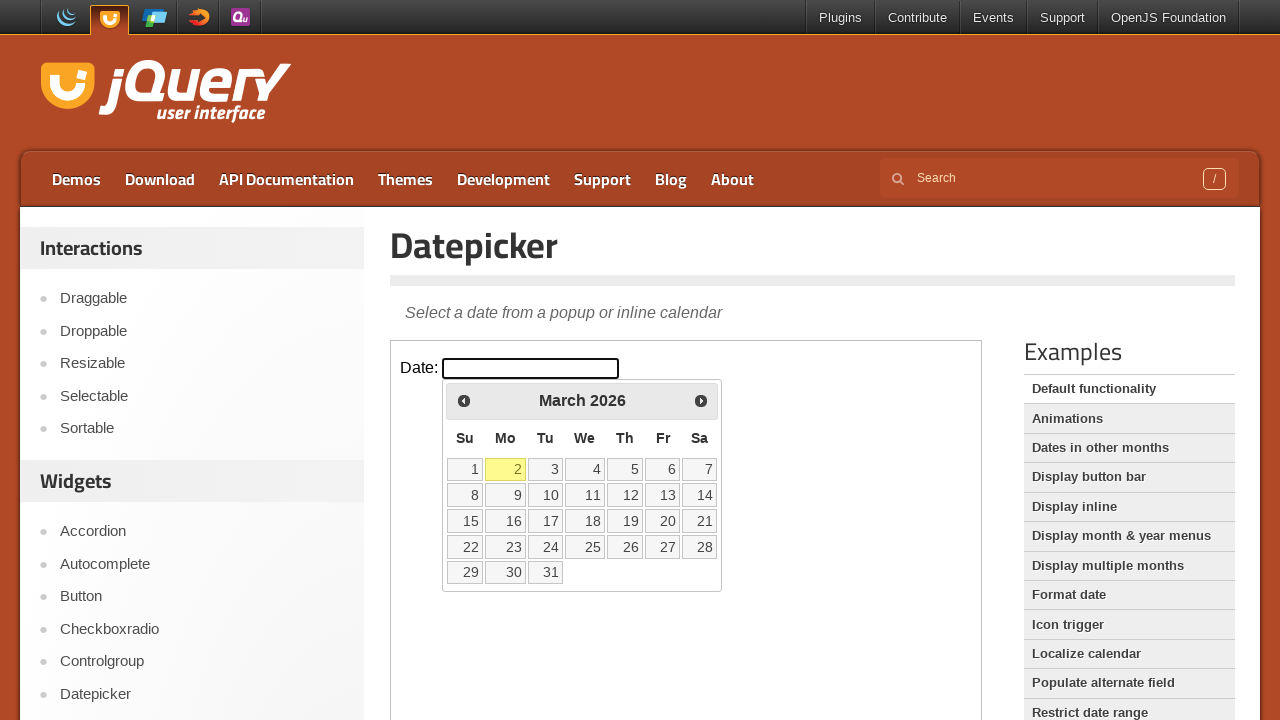

Clicked to select current date: March 2, 2026 at (506, 469) on iframe.demo-frame >> internal:control=enter-frame >> //td[@data-handler='selectD
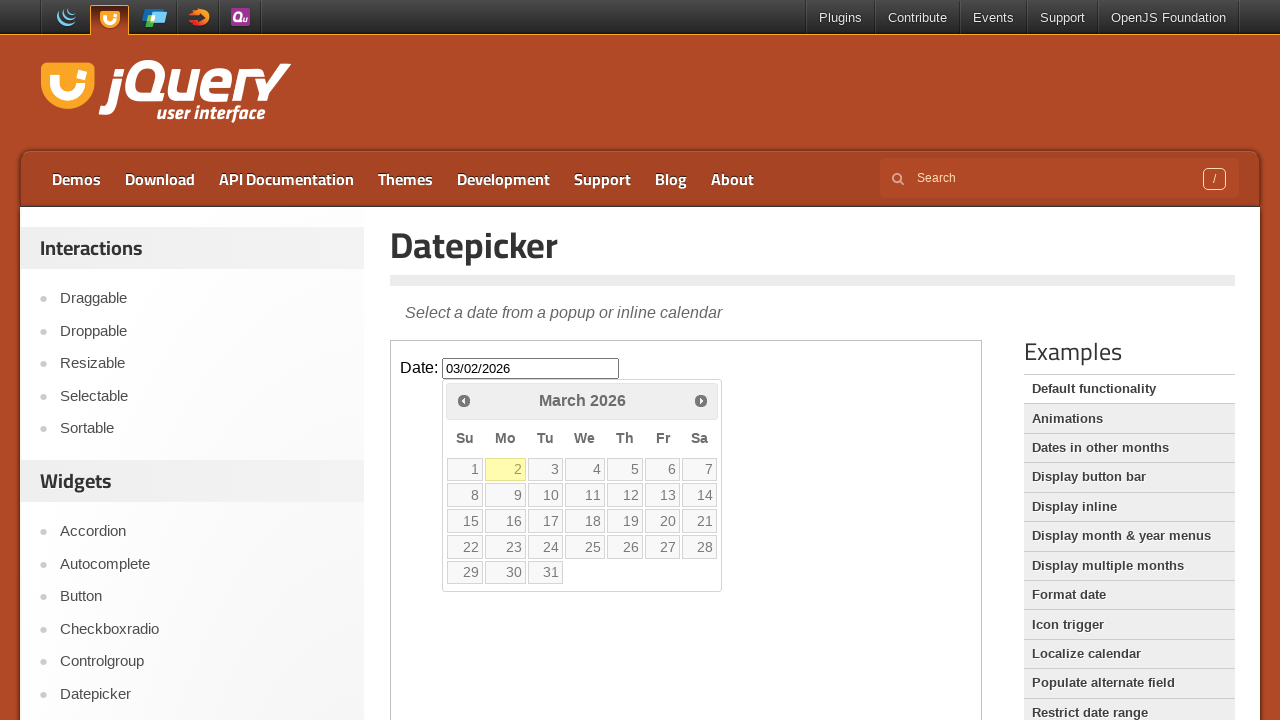

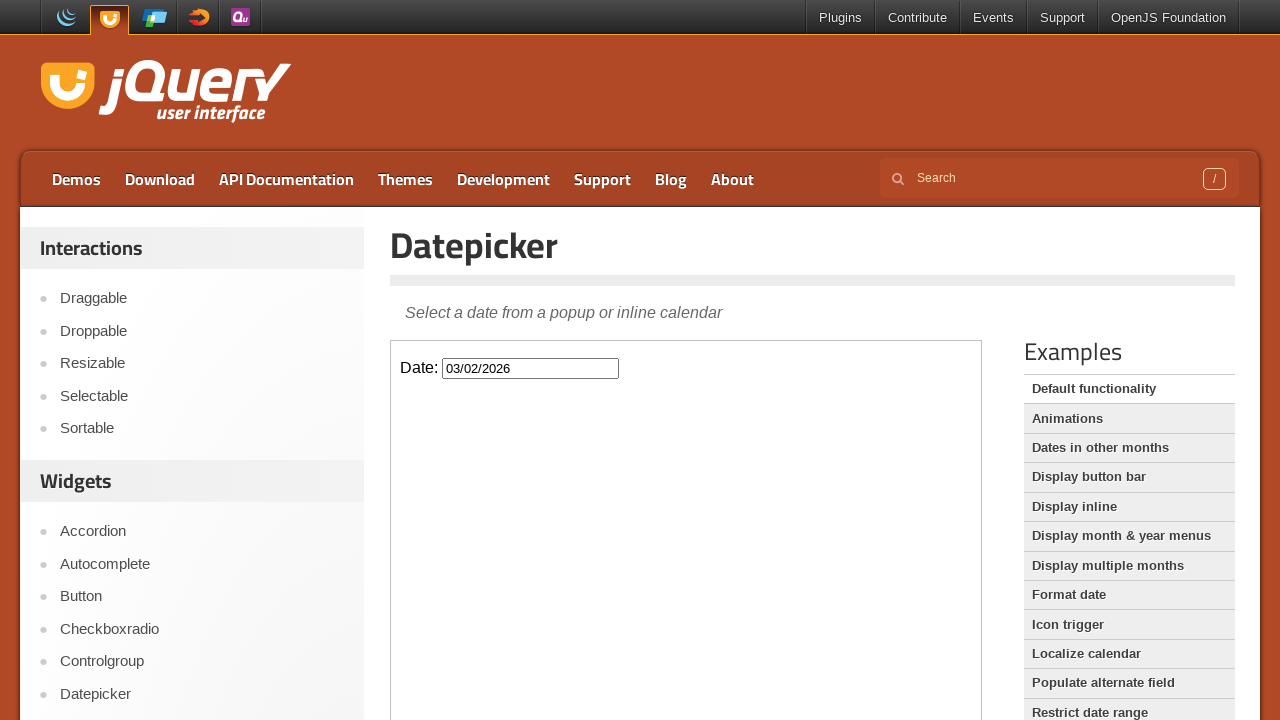